Tests JQuery progress bar functionality by navigating through menu items, starting a download progress bar, and interacting with download controls

Starting URL: http://demo.automationtesting.in/WebTable.html

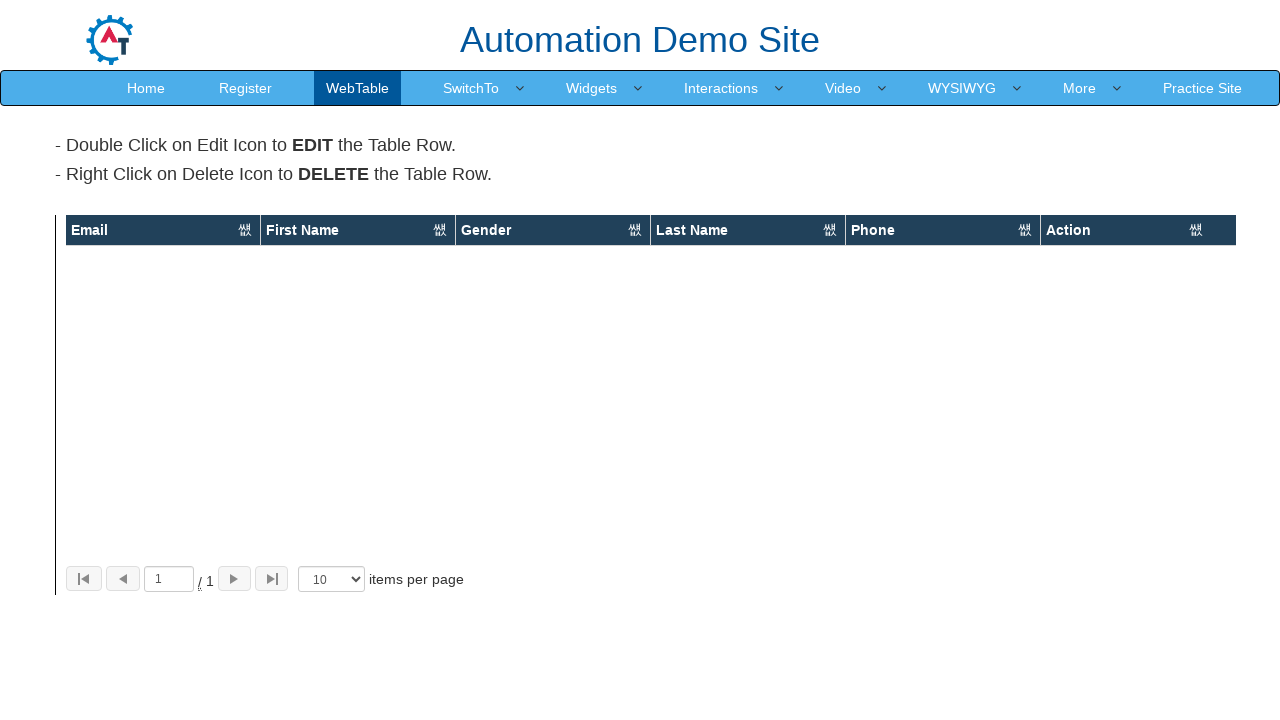

Clicked on More menu item at (1080, 88) on xpath=//a[text() = 'More']
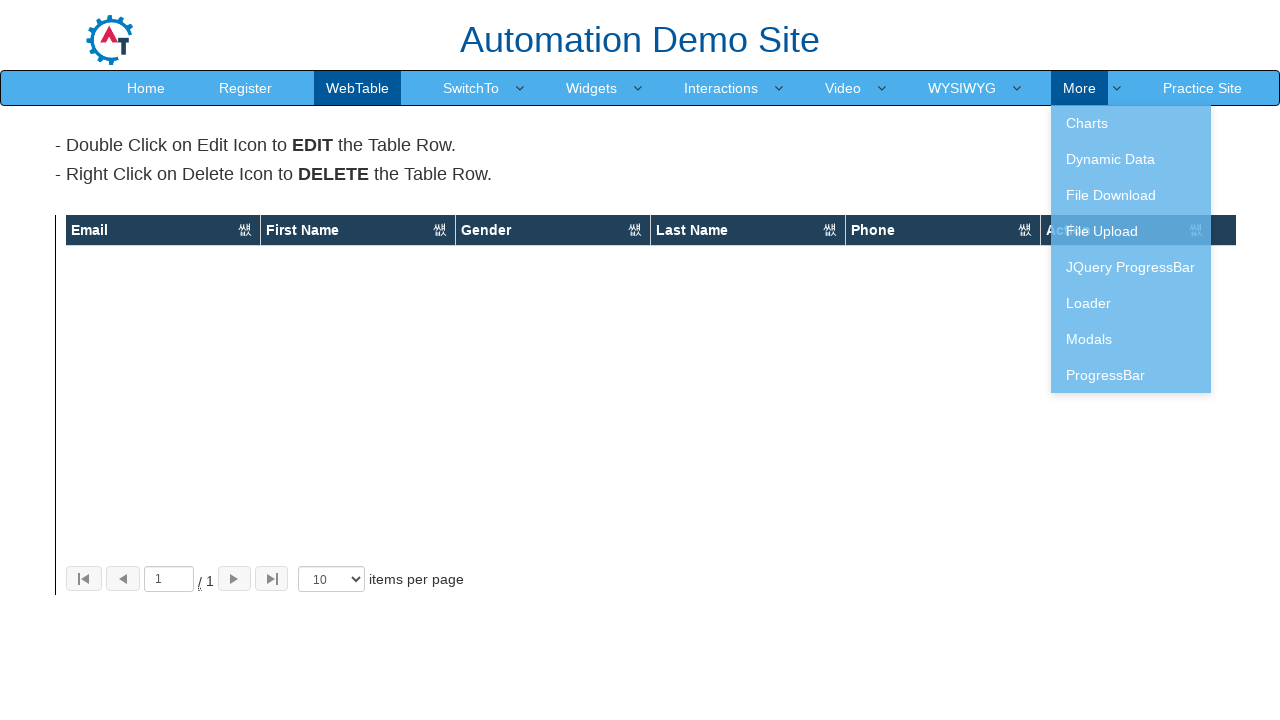

Clicked on JQuery ProgressBar menu item at (1131, 267) on xpath=//a[text() = 'JQuery ProgressBar']
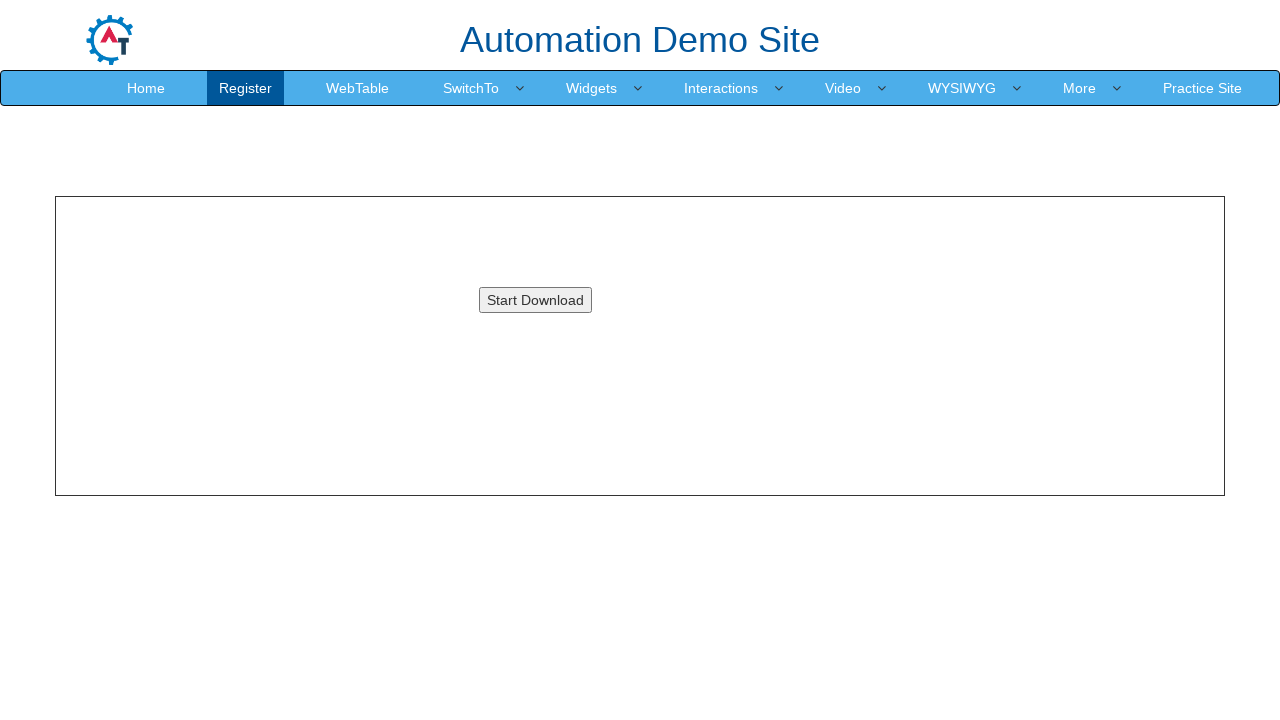

Download button became visible
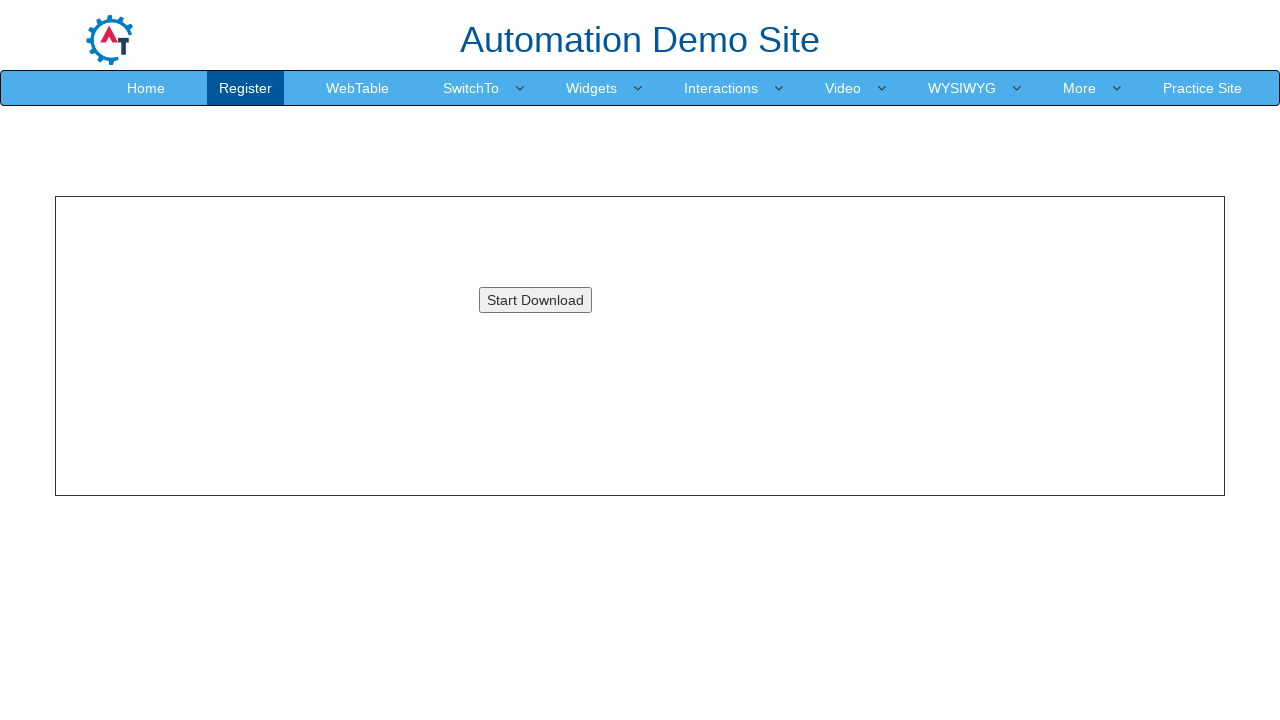

Clicked download button to start progress bar at (535, 300) on #downloadButton:nth-child(1)
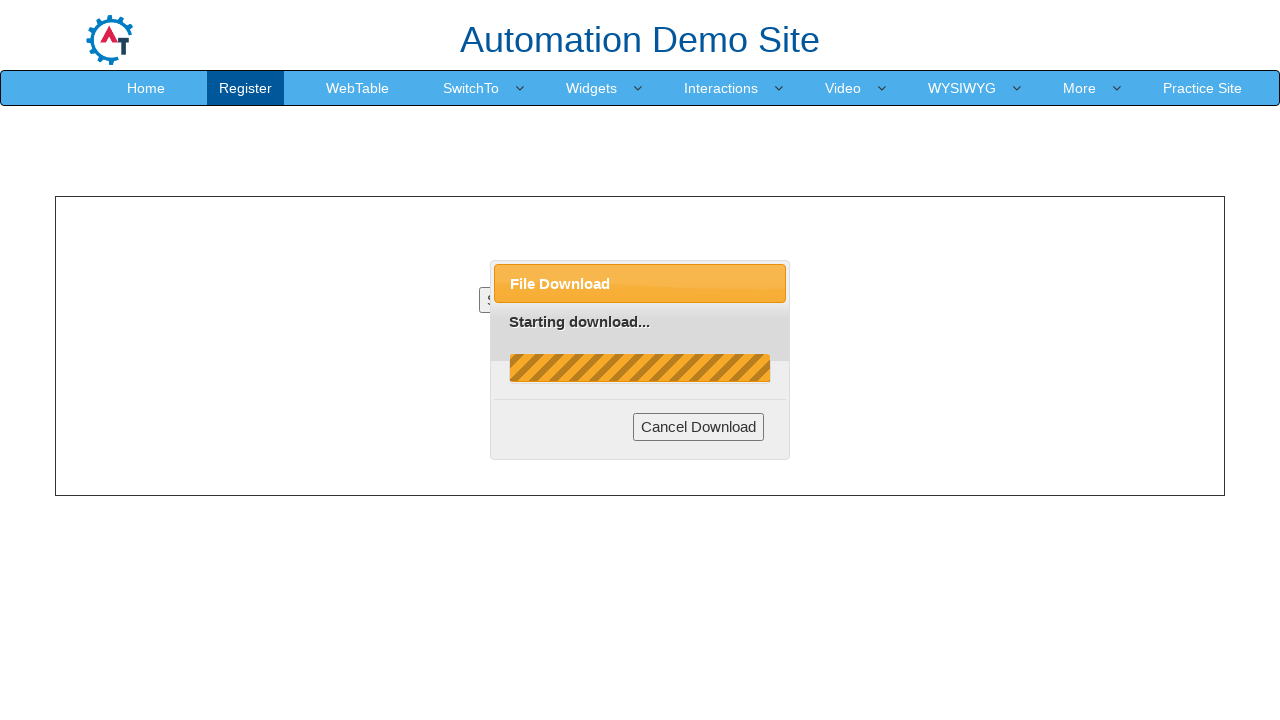

Close button appeared during download
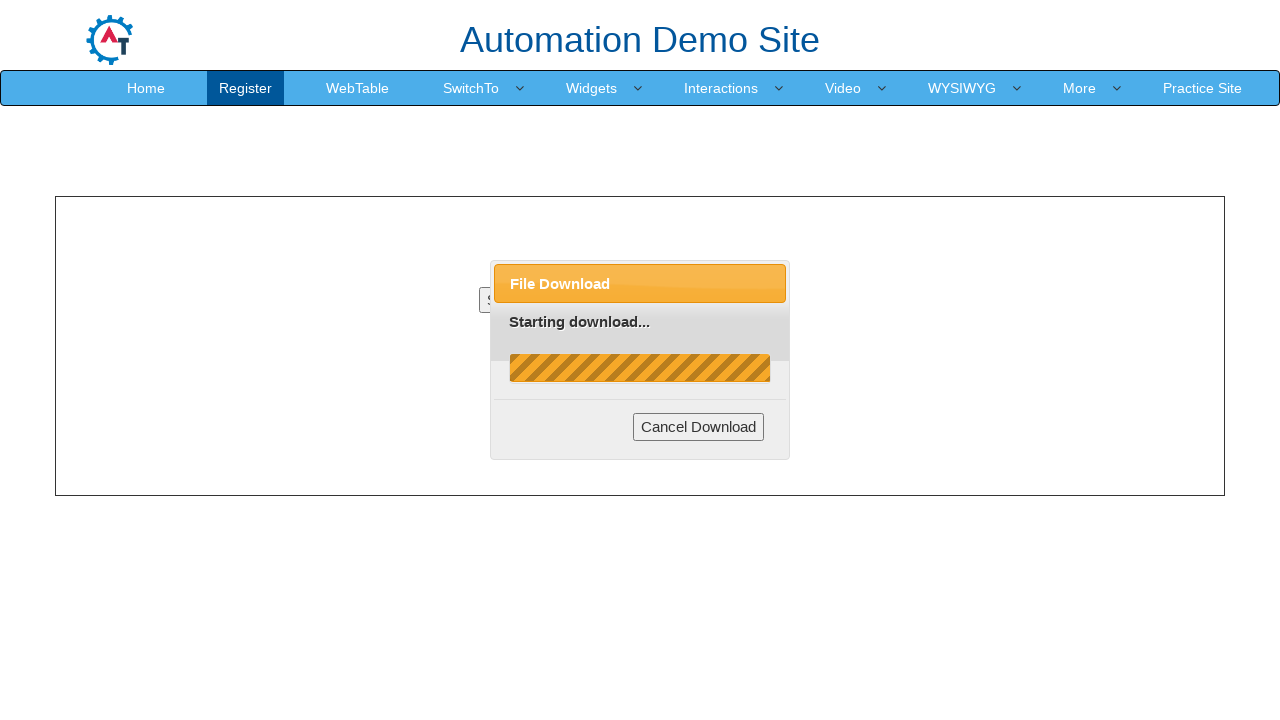

Clicked close button to stop download at (699, 427) on [type='button']:nth-child(1)
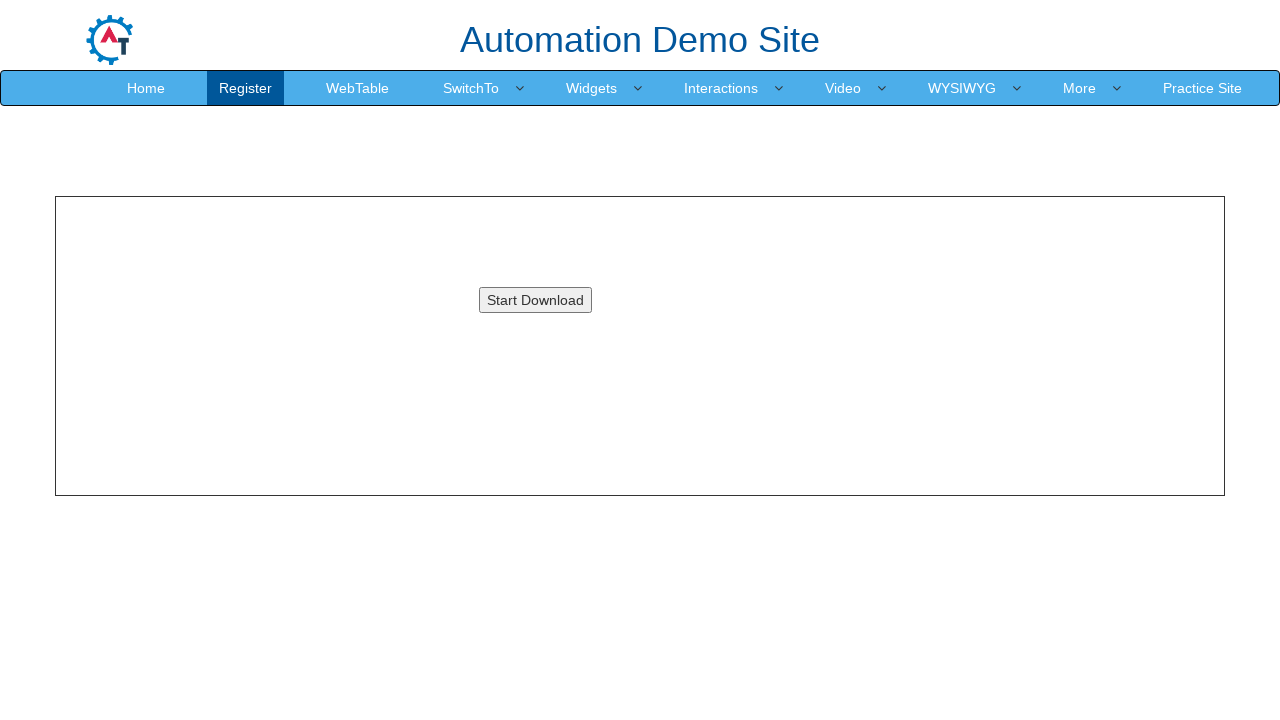

Clicked download button again to restart progress bar at (535, 300) on #downloadButton:nth-child(1)
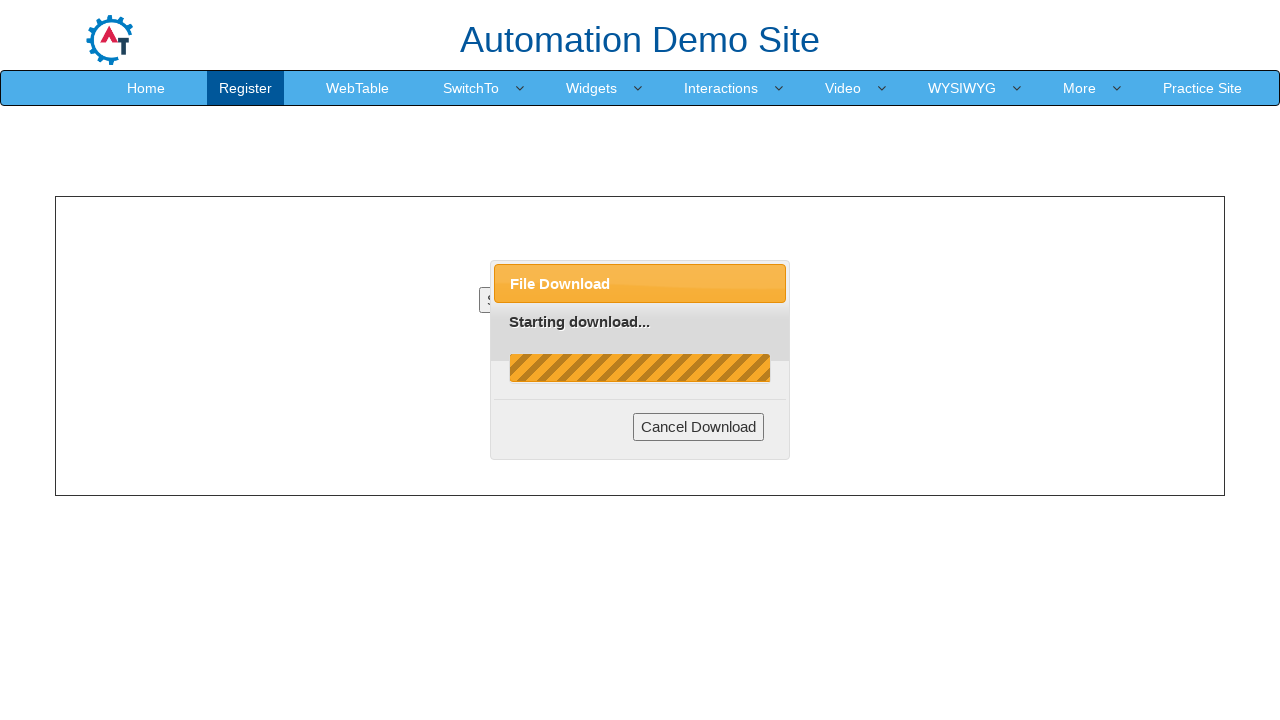

Download completed successfully - Complete message appeared
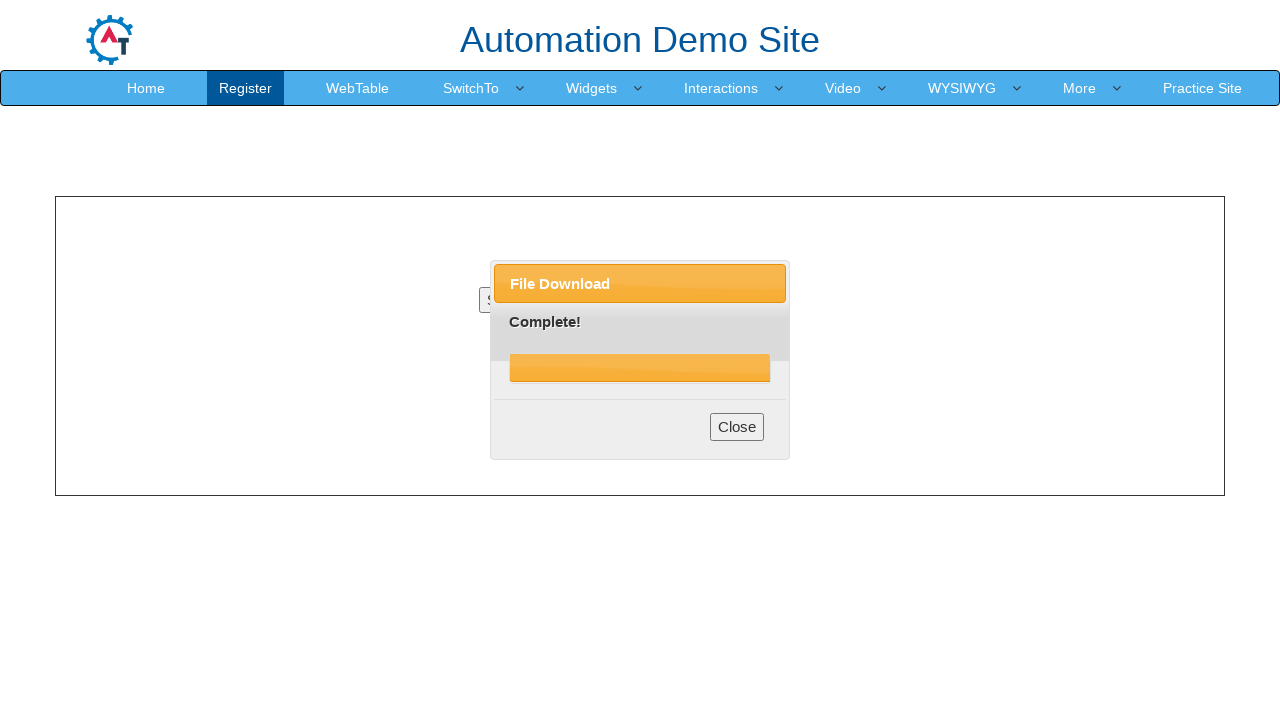

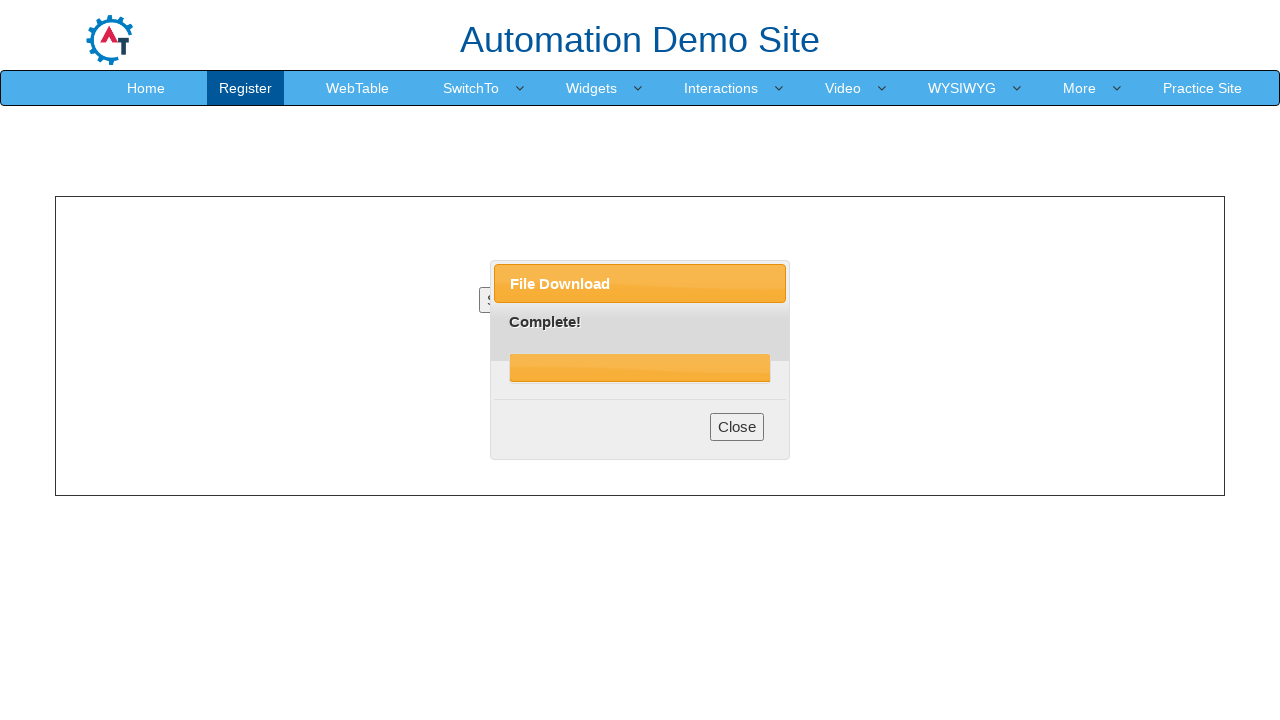